Tests Target.com search functionality by entering "tea" in the search box and clicking the search button to verify search works correctly.

Starting URL: https://www.target.com/

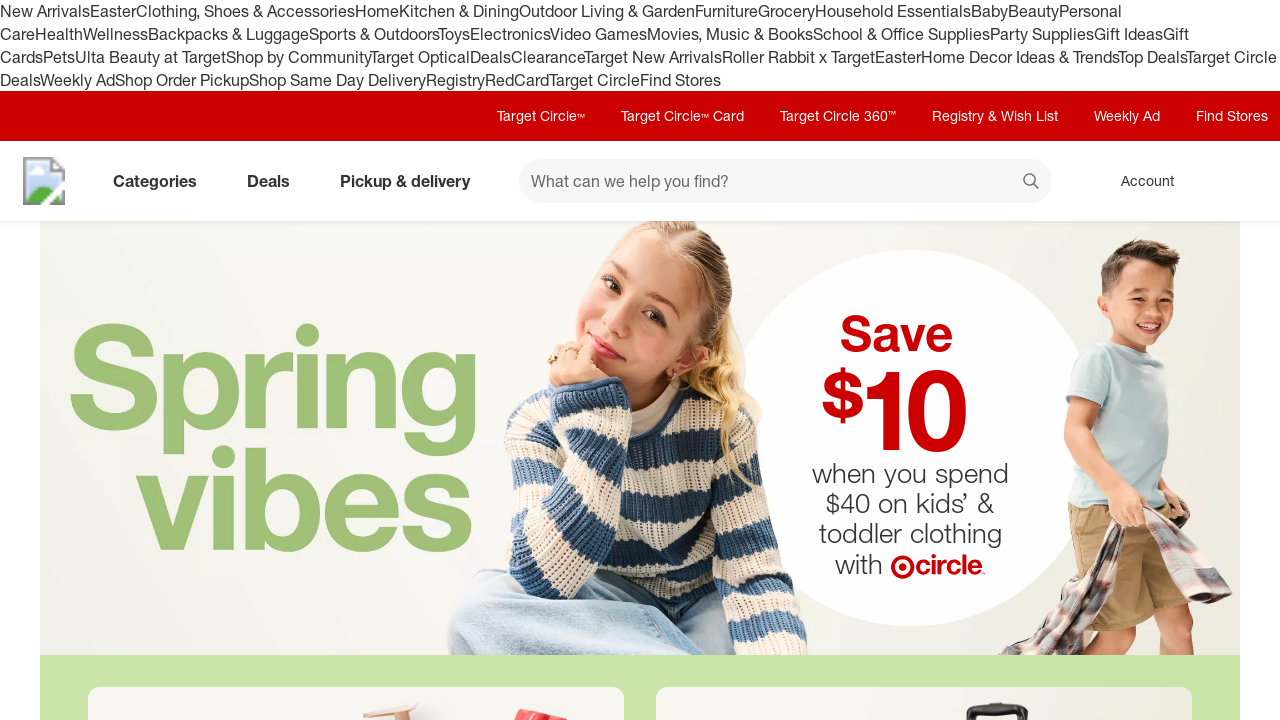

Waited for Target.com homepage to load completely
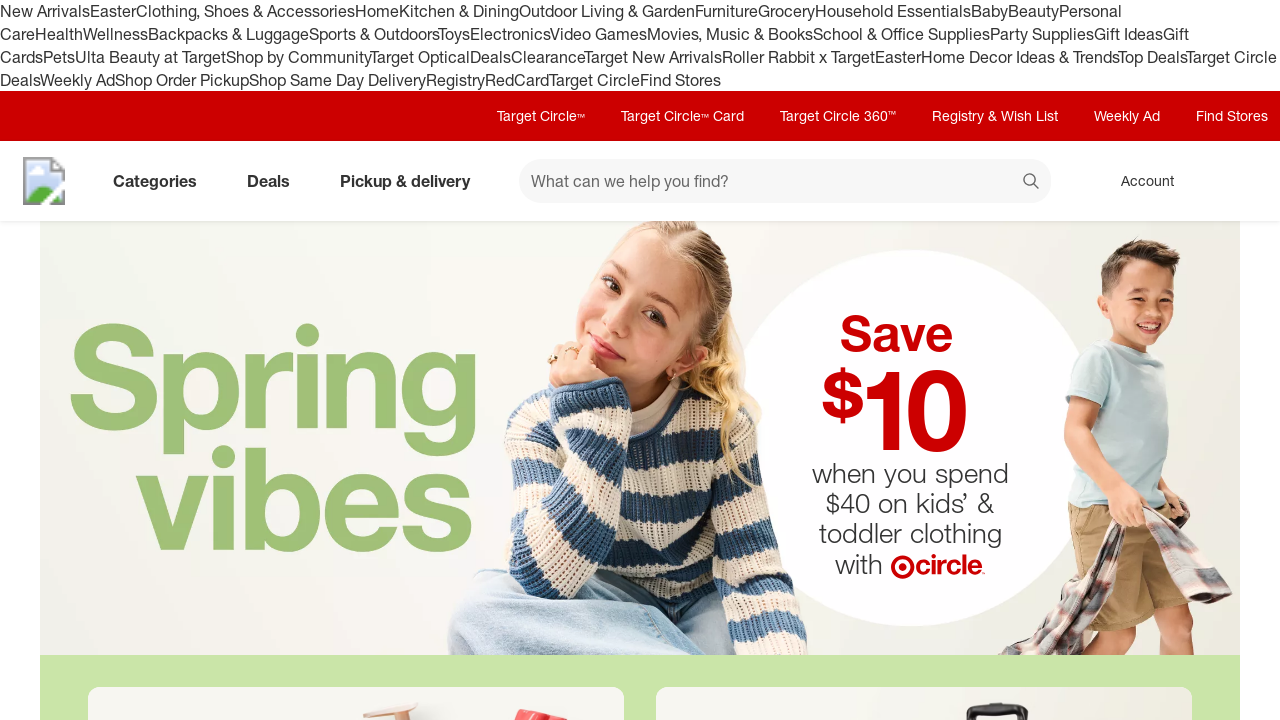

Entered 'tea' in the search box on #search
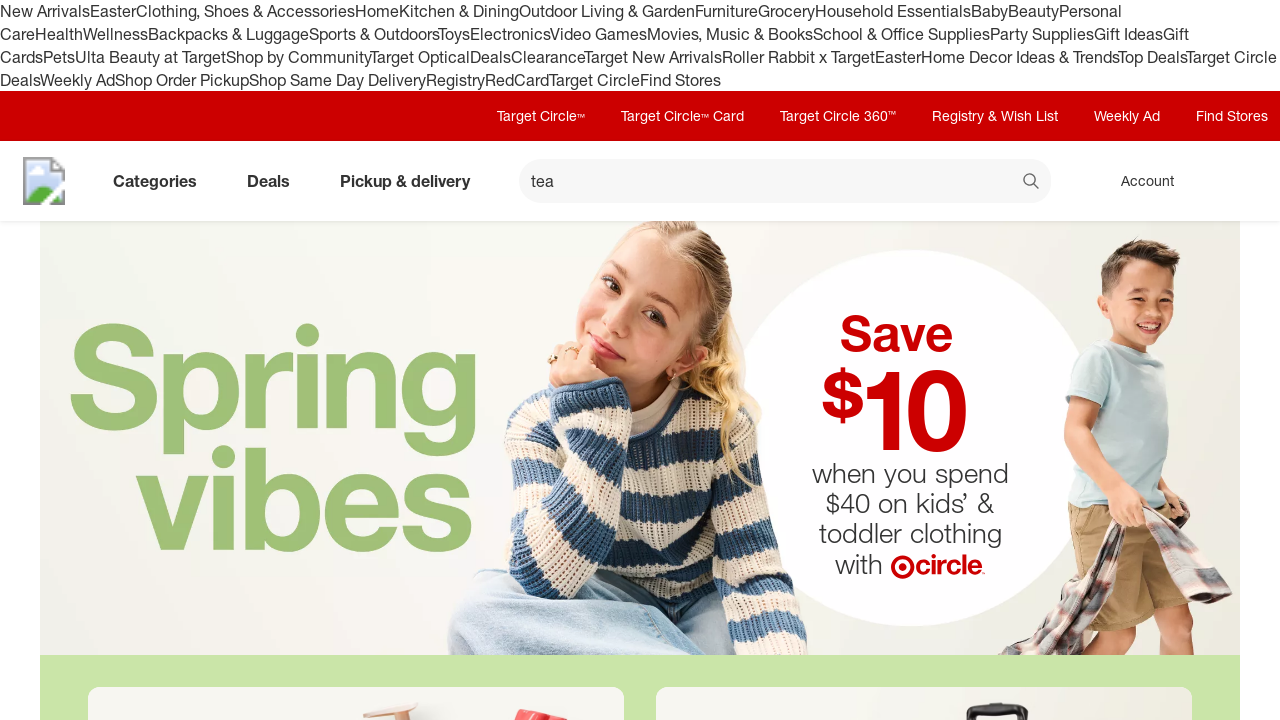

Clicked the search button to search for tea at (1032, 183) on button[data-test='@web/Search/SearchButton']
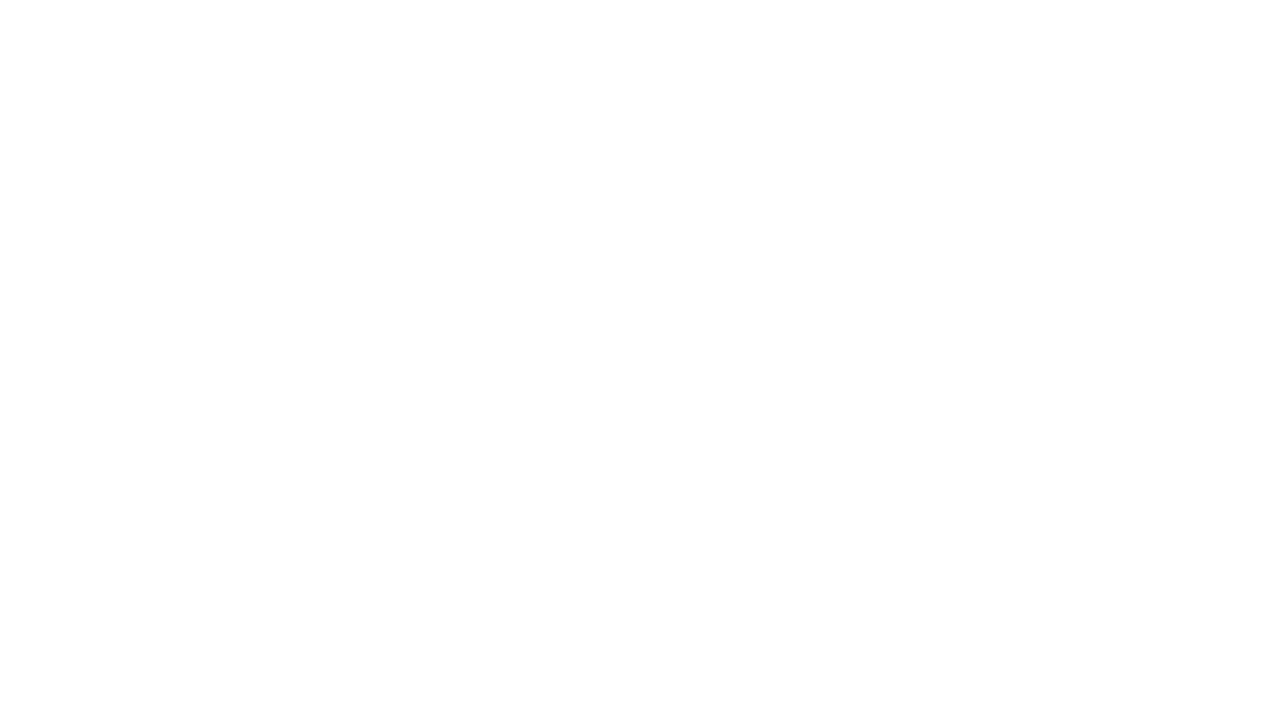

Search results page loaded successfully
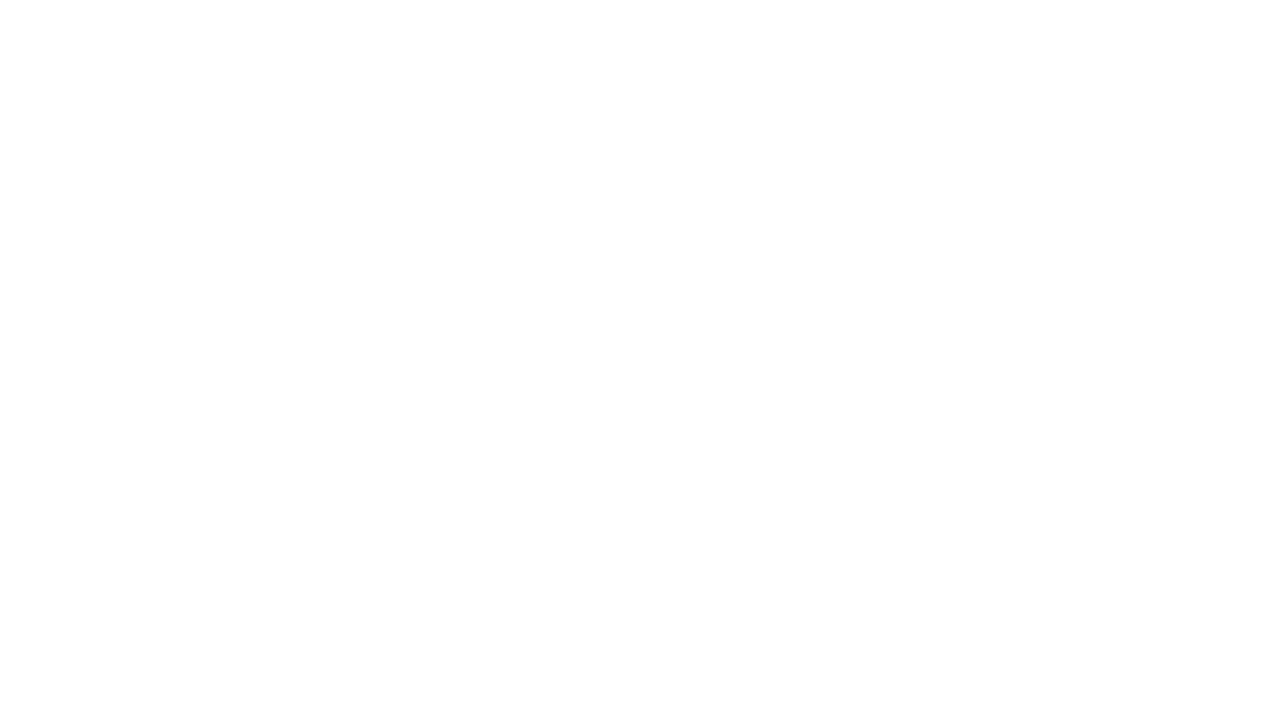

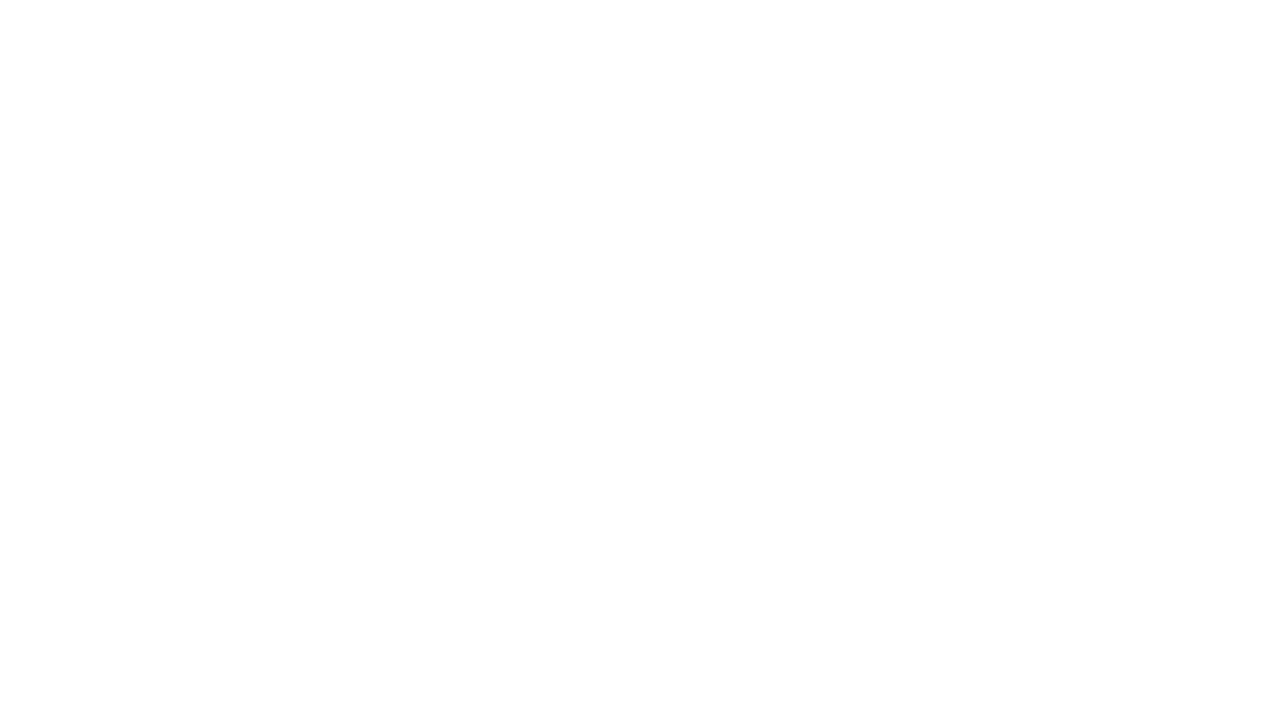